Adds specific products (Cucumber and Brocolli) to cart by finding them in the product list and clicking their ADD TO CART buttons

Starting URL: https://rahulshettyacademy.com/seleniumPractise/#/

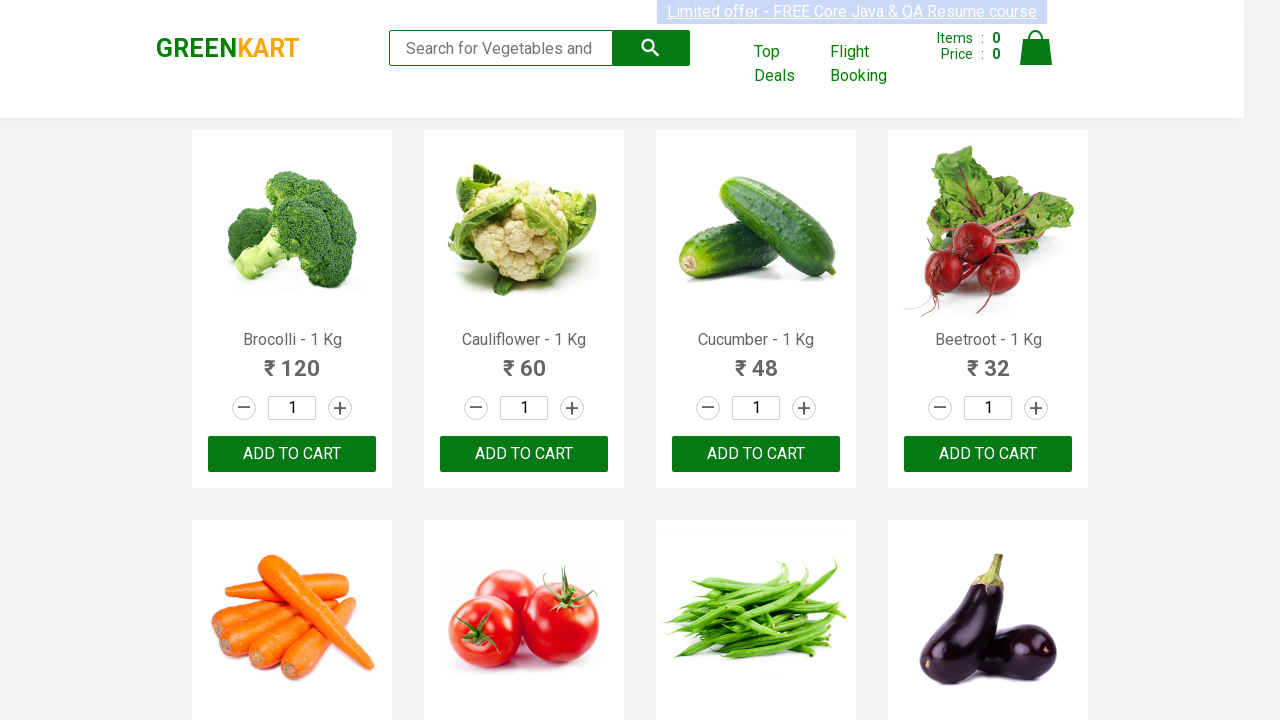

Waited for product names to load
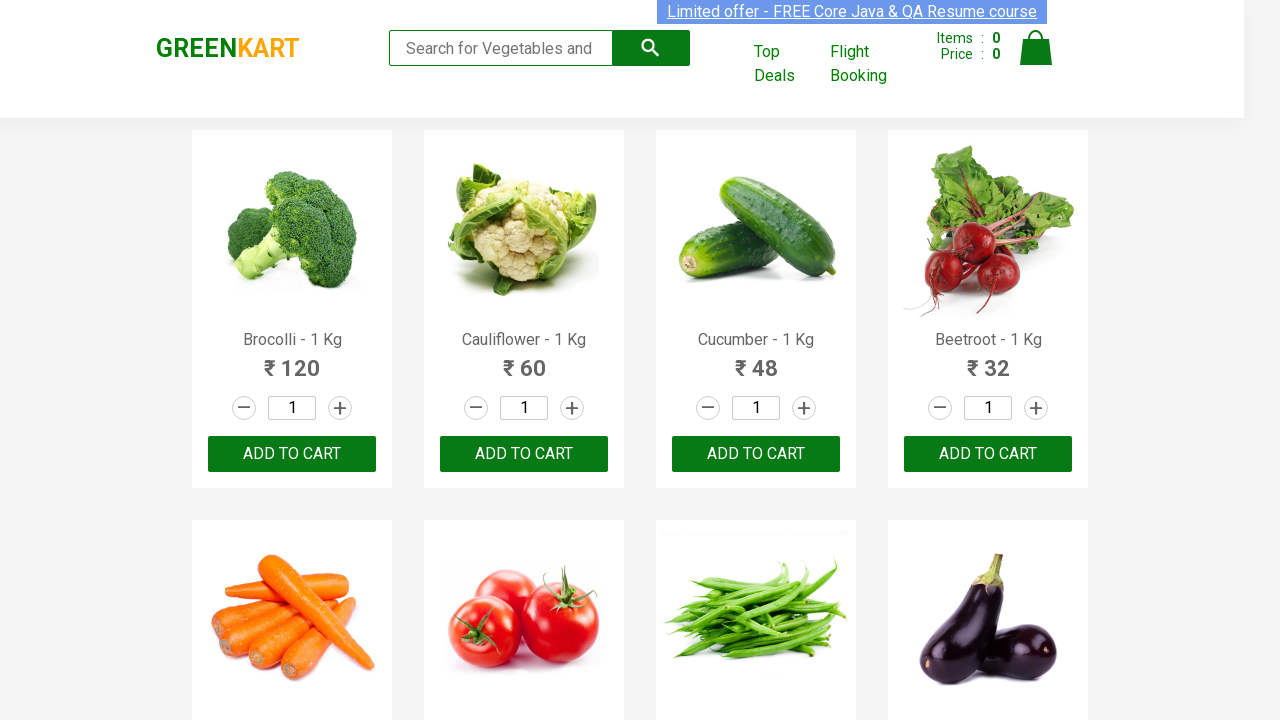

Retrieved all product name elements from the product list
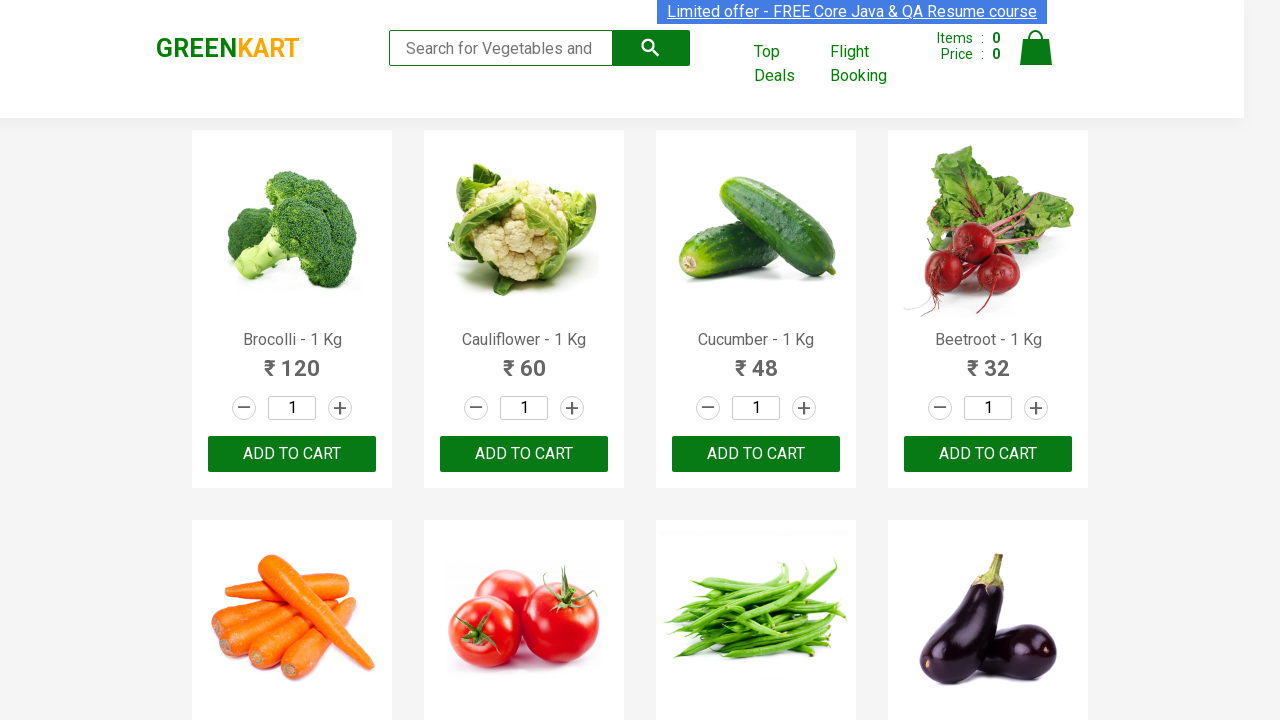

Retrieved all ADD TO CART buttons for product 'Brocolli'
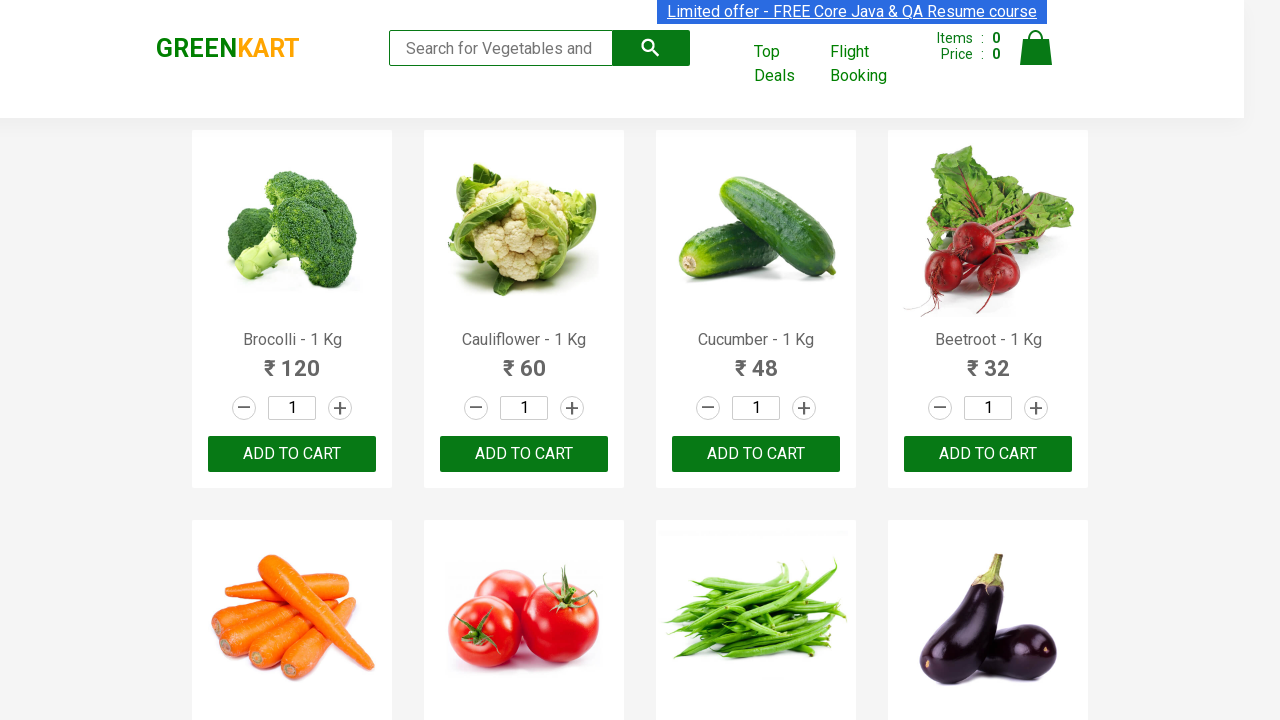

Clicked ADD TO CART button for 'Brocolli' at (292, 454) on xpath=//button[text()='ADD TO CART'] >> nth=0
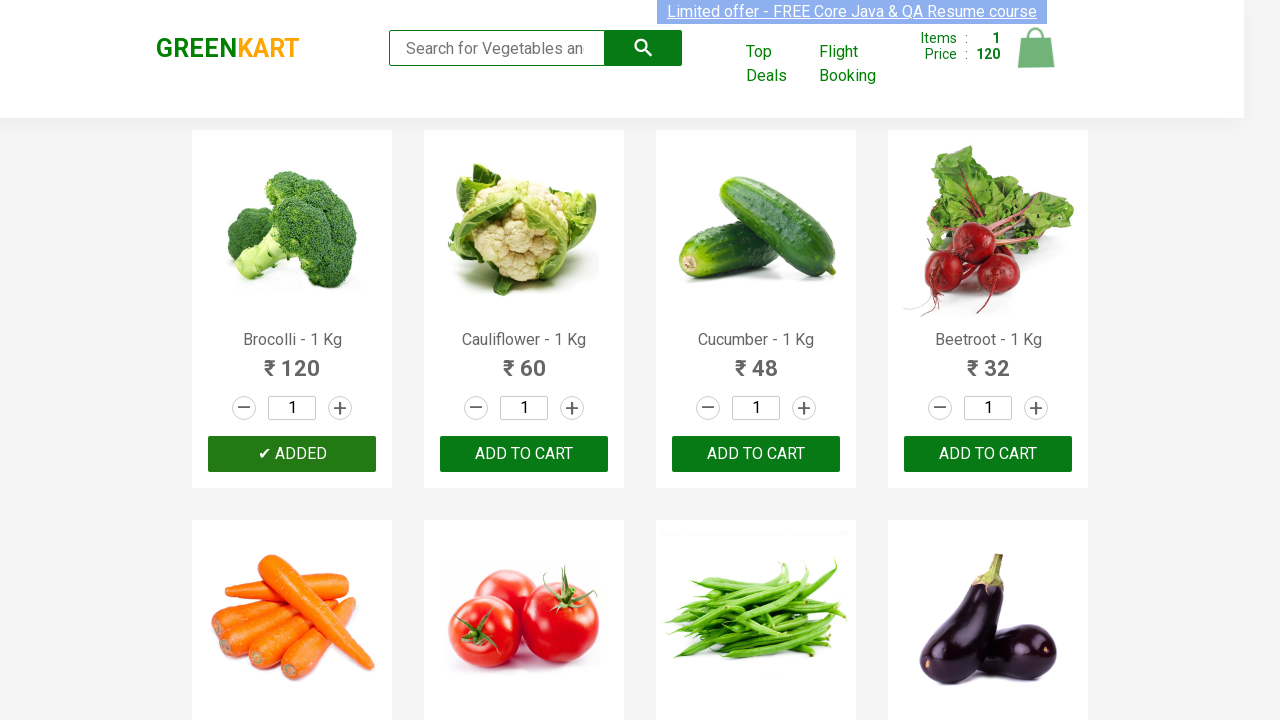

Retrieved all ADD TO CART buttons for product 'Cucumber'
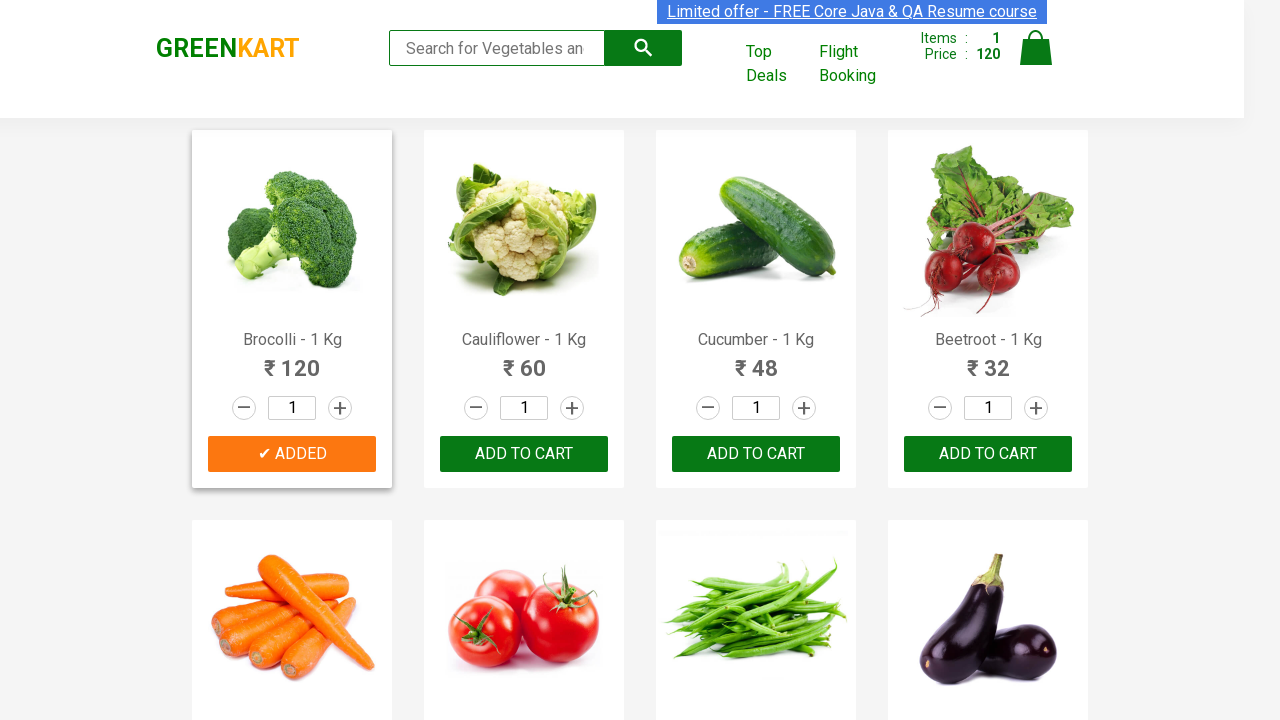

Clicked ADD TO CART button for 'Cucumber' at (988, 454) on xpath=//button[text()='ADD TO CART'] >> nth=2
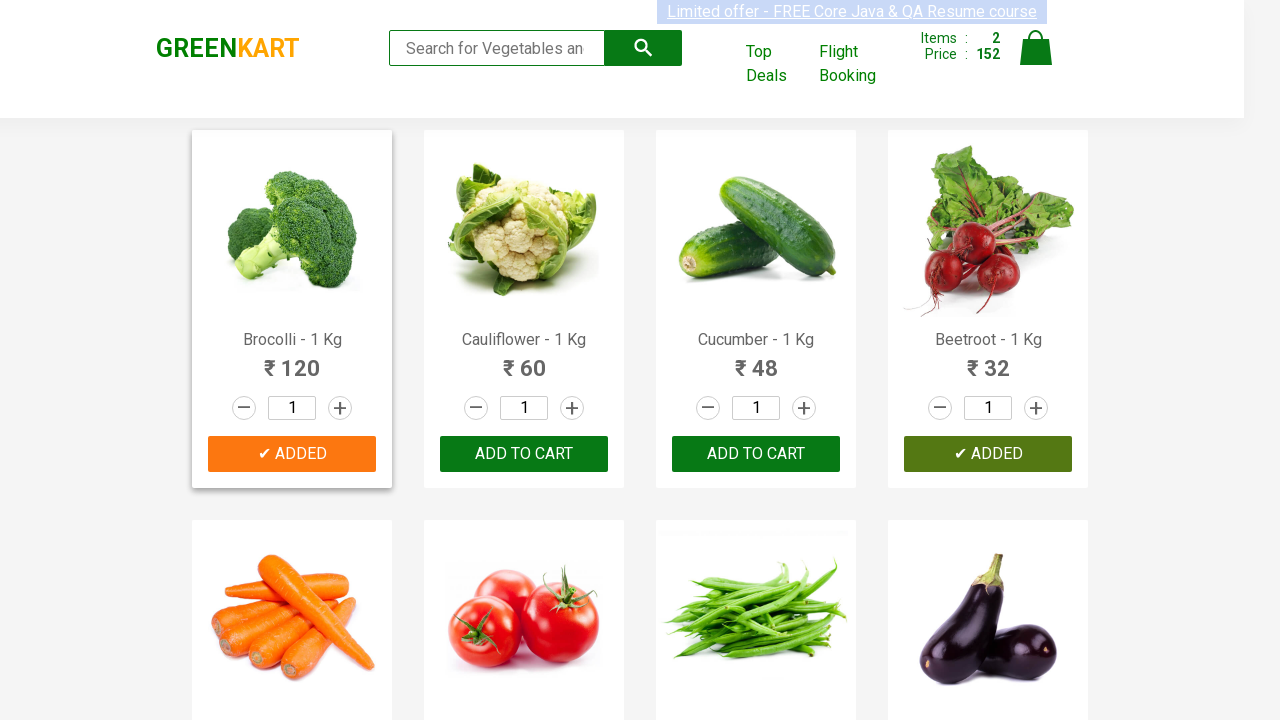

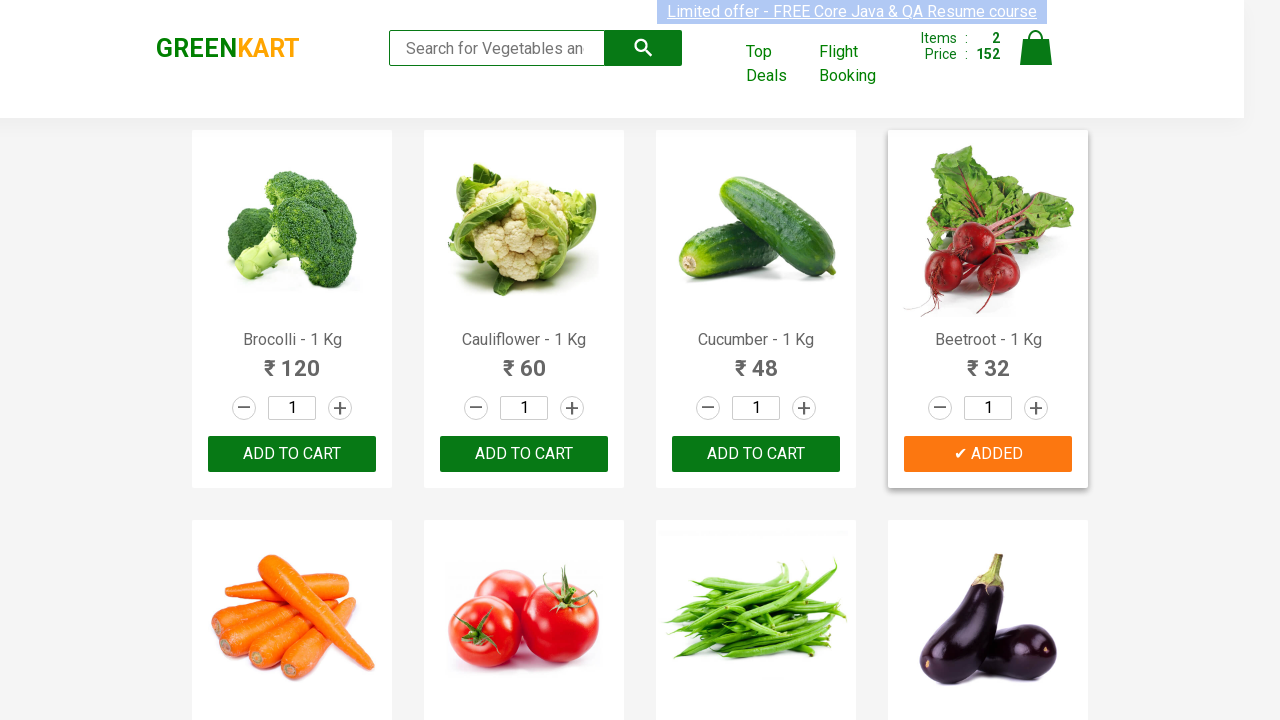